Tests modal dialog functionality by clicking a button to open a modal and then closing it using JavaScript-based click execution

Starting URL: https://formy-project.herokuapp.com/modal

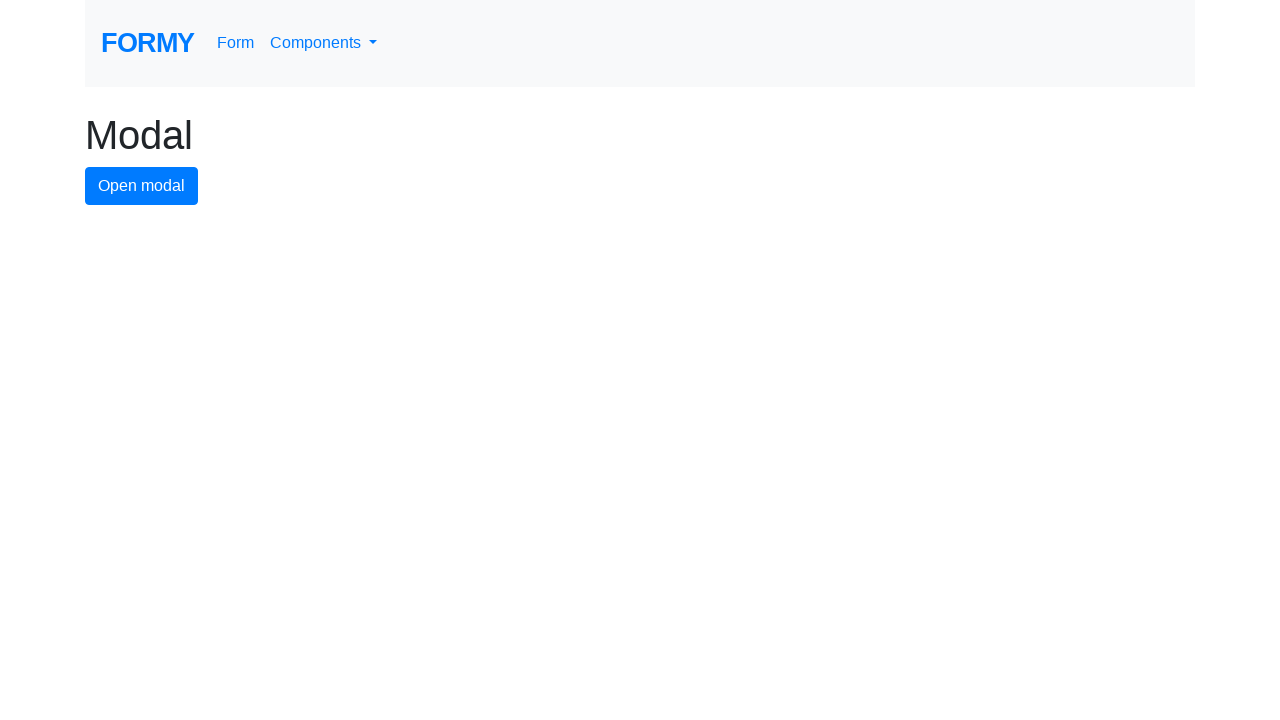

Clicked modal button to open the modal dialog at (142, 186) on #modal-button
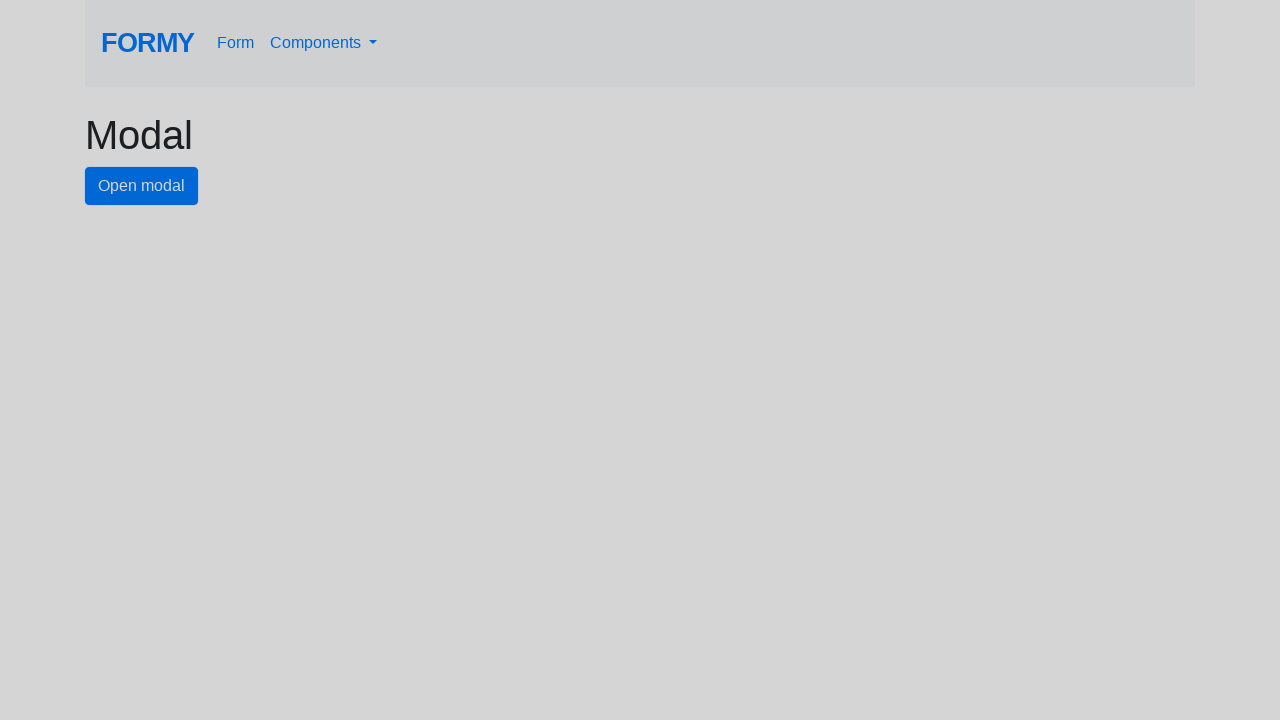

Waited for modal to appear
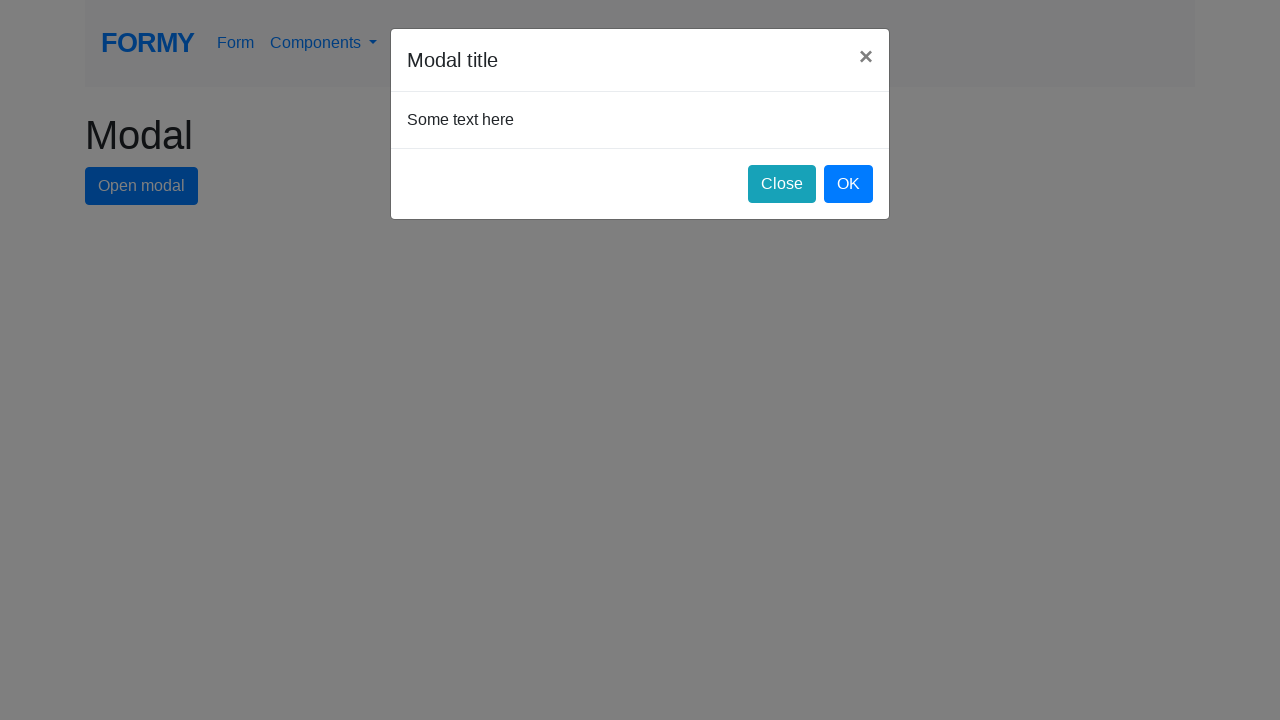

Executed JavaScript to click the close button
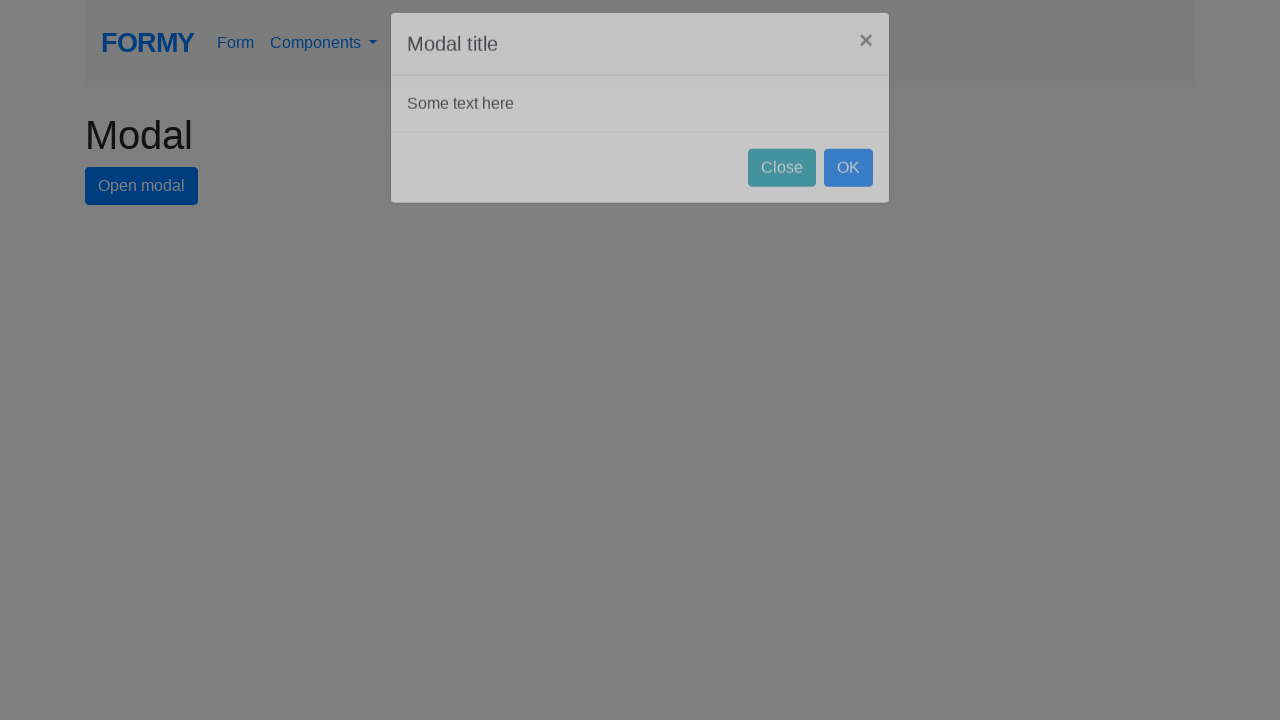

Waited for modal to close
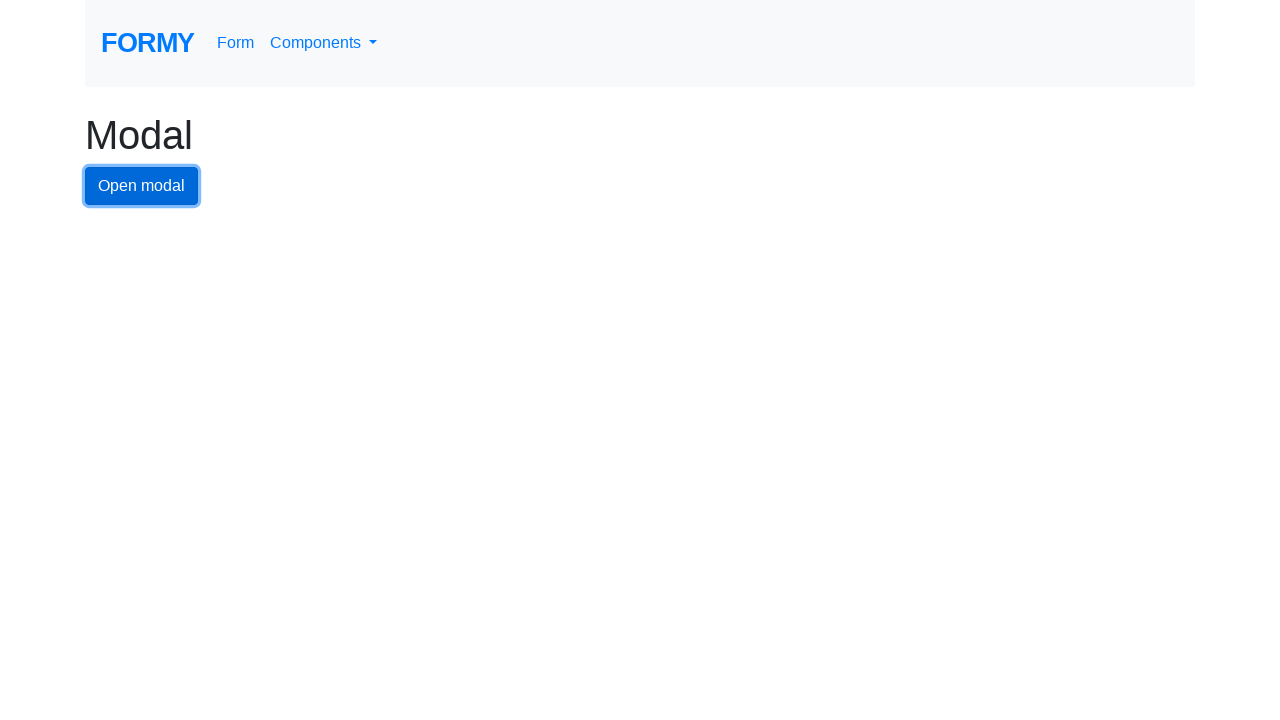

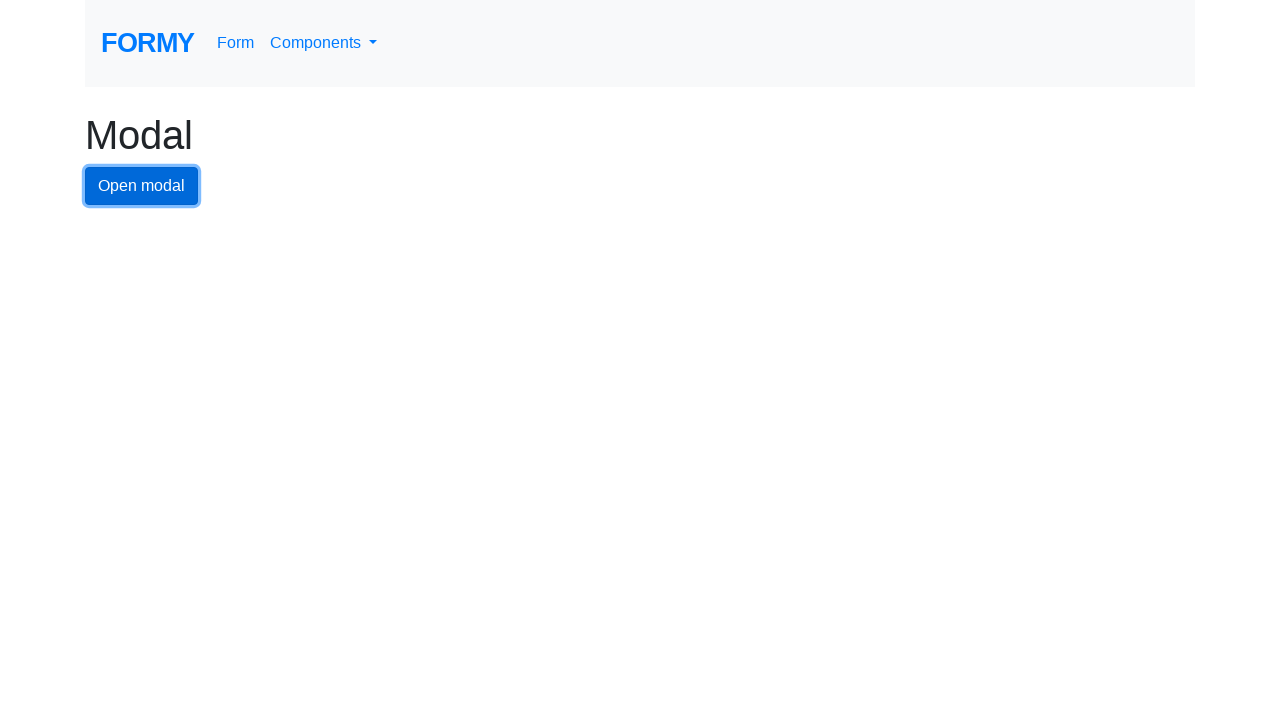